Tests window handling functionality by opening a new browser window, navigating to a different URL in it, and switching between the original and new windows using bringToFront().

Starting URL: https://www.tutorialspoint.com/selenium/practice/selenium_automation_practice.php

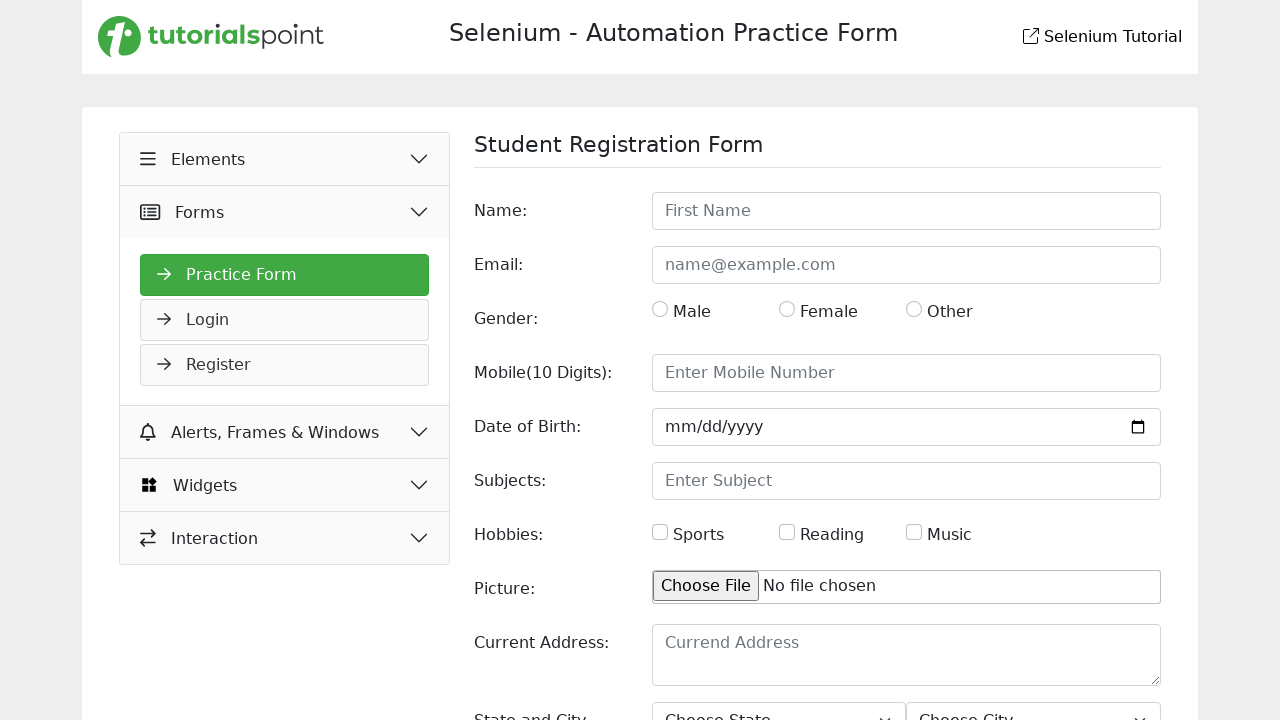

Created a new browser window/tab
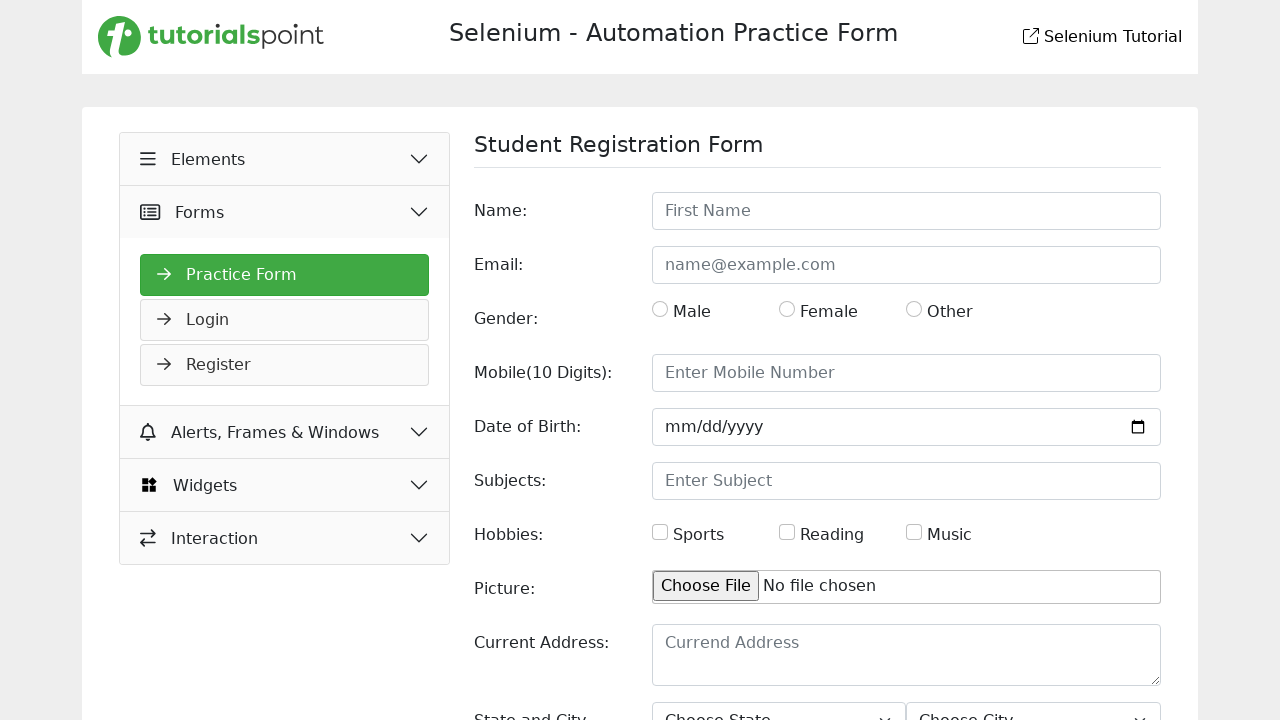

Navigated new window to https://practice-automation.com/iframes/
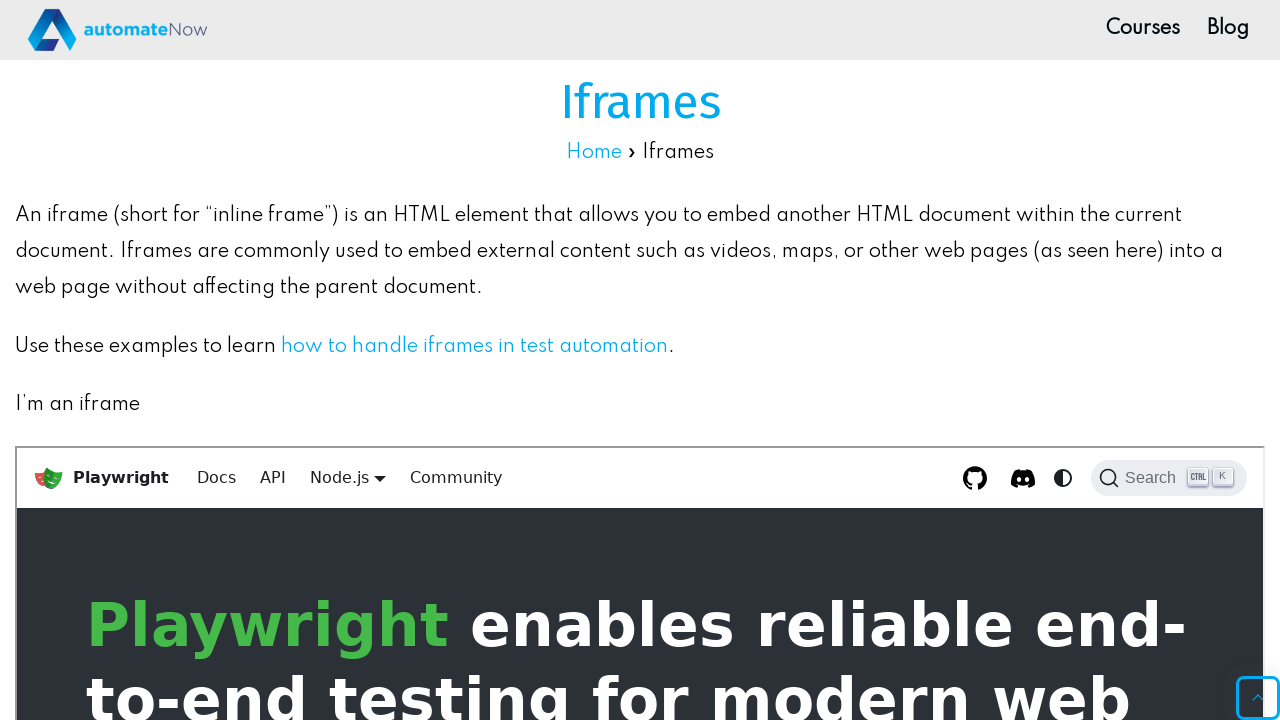

Switched to original window using bring_to_front()
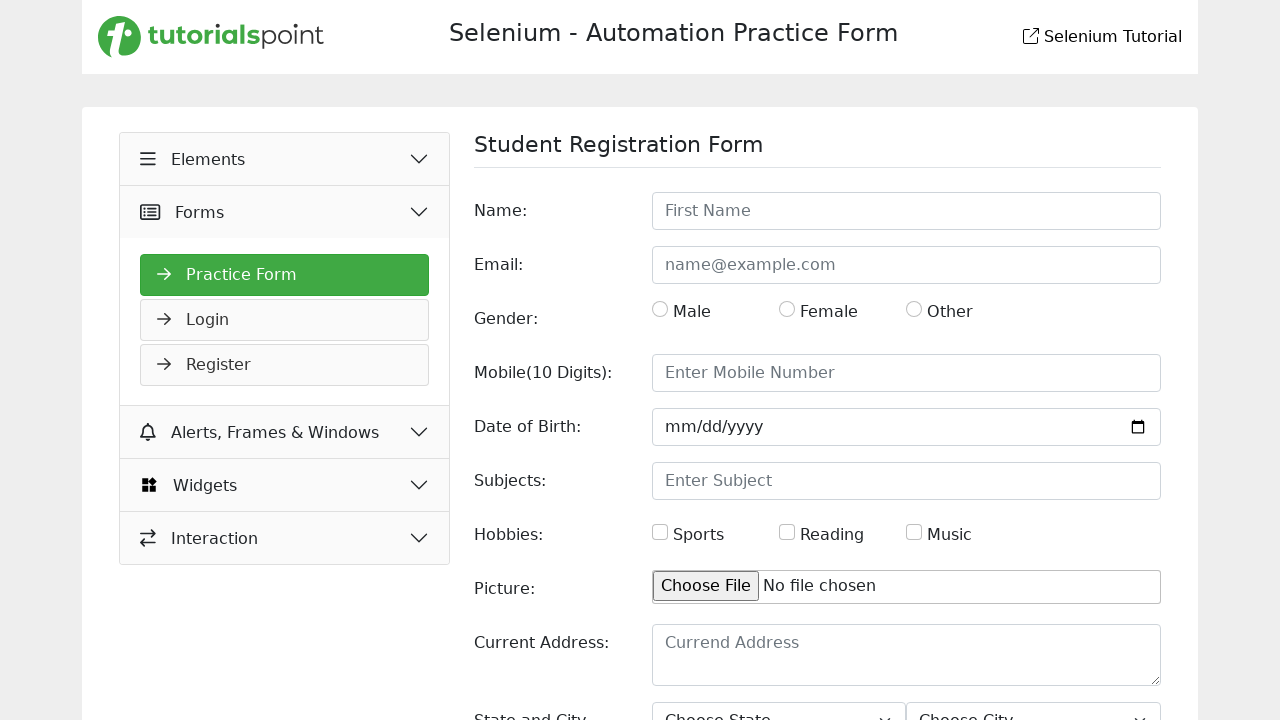

Switched back to new window using bring_to_front()
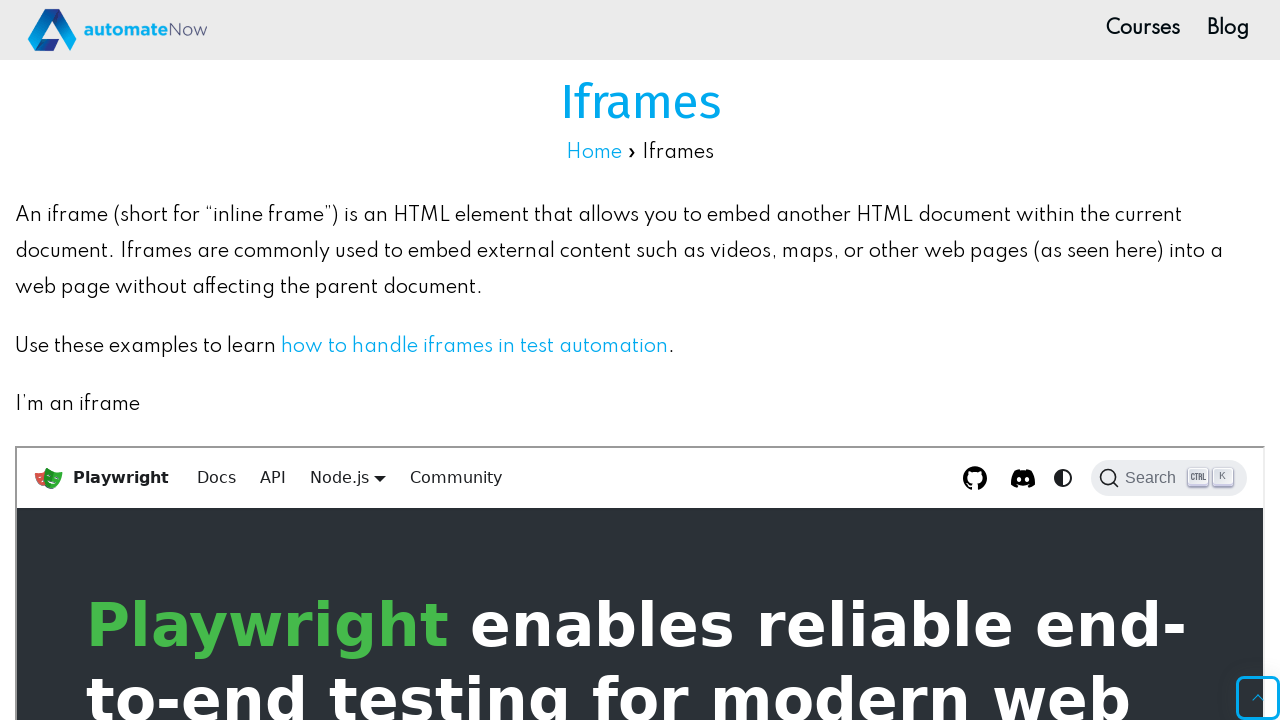

Closed the new window
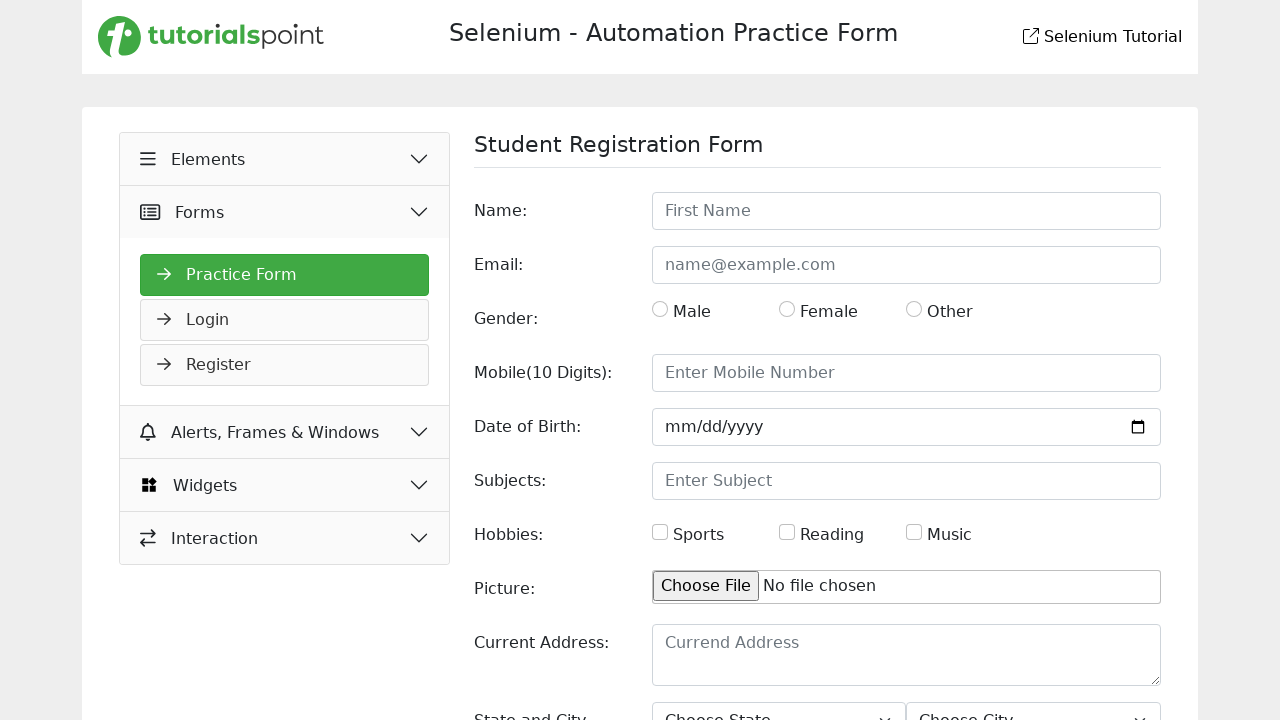

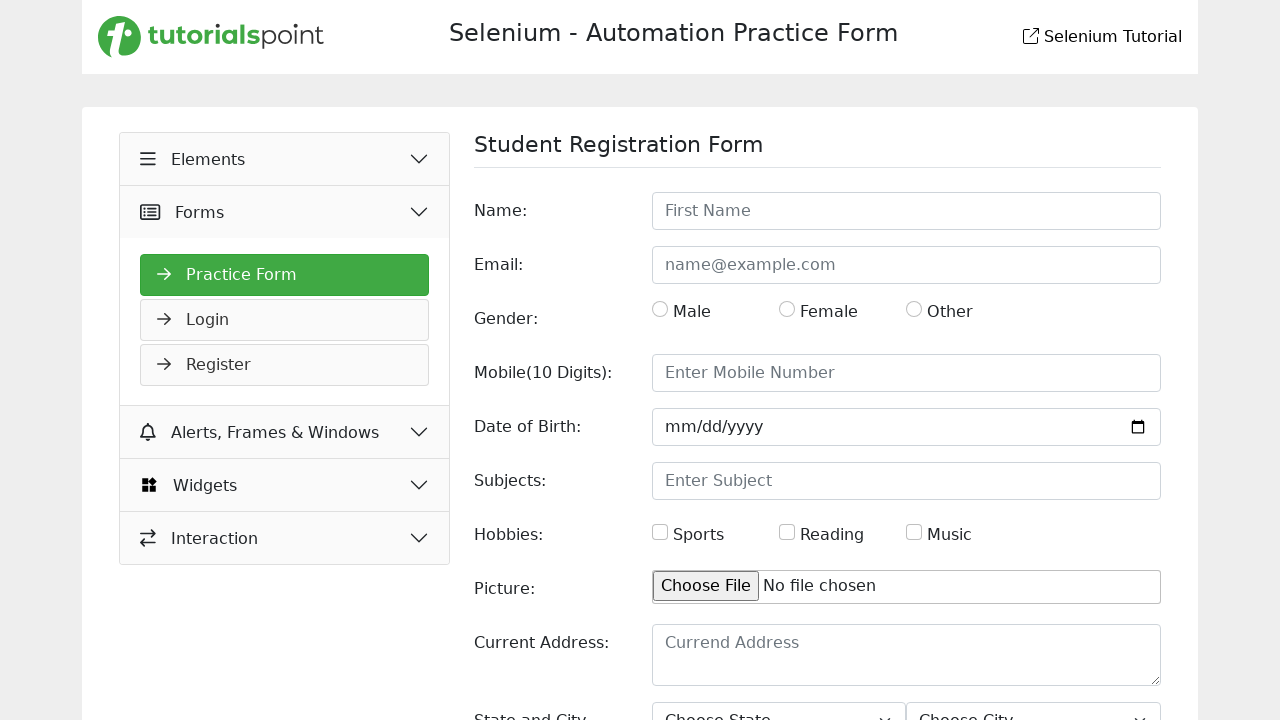